Tests SpiceJet flight booking form by selecting source city (Delhi) and destination city (Bangalore) using keyboard interactions and action chains

Starting URL: https://www.spicejet.com/

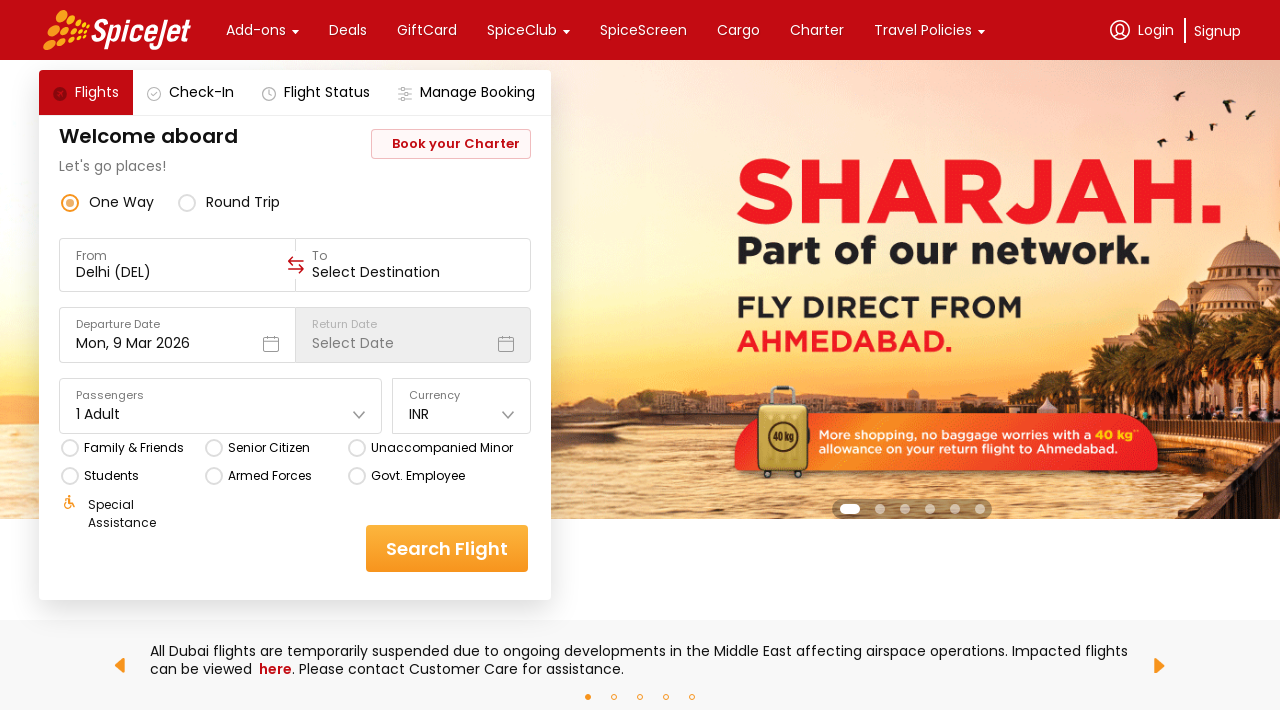

Waited for page to load with networkidle state
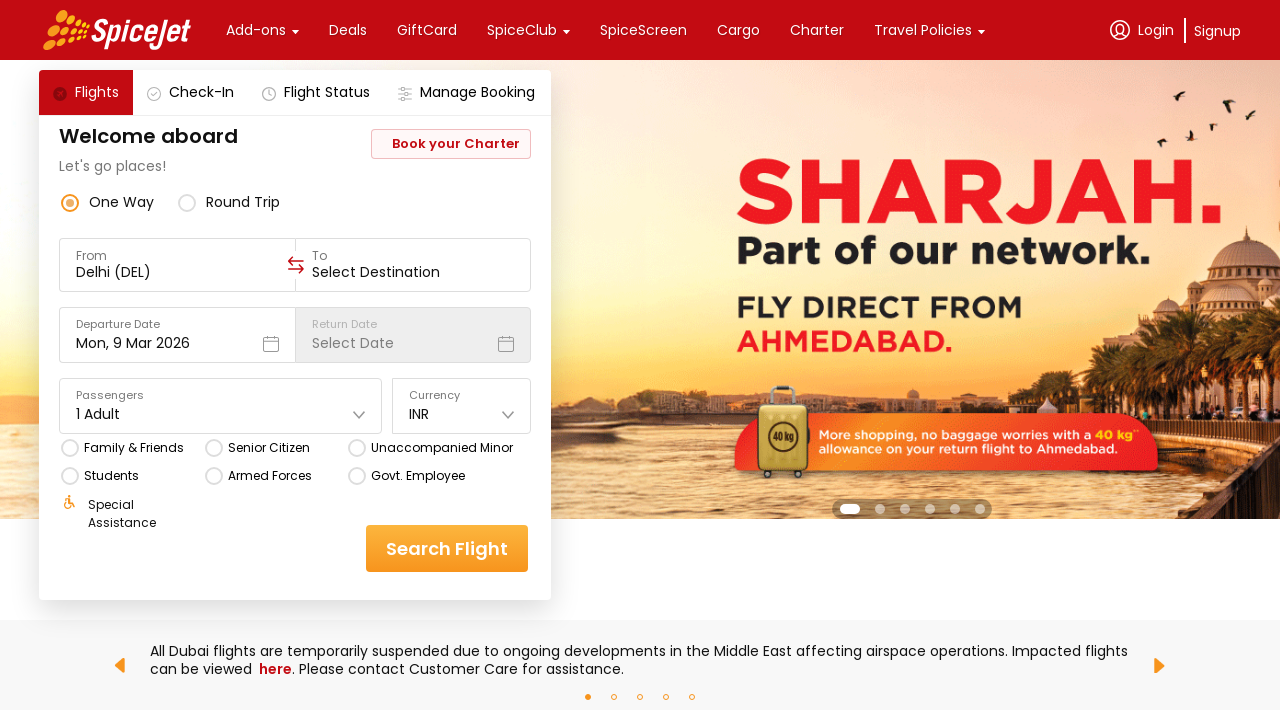

Clicked on source city (From) input field at (178, 272) on xpath=//div[normalize-space()='From']//input[@type='text'] >> nth=0
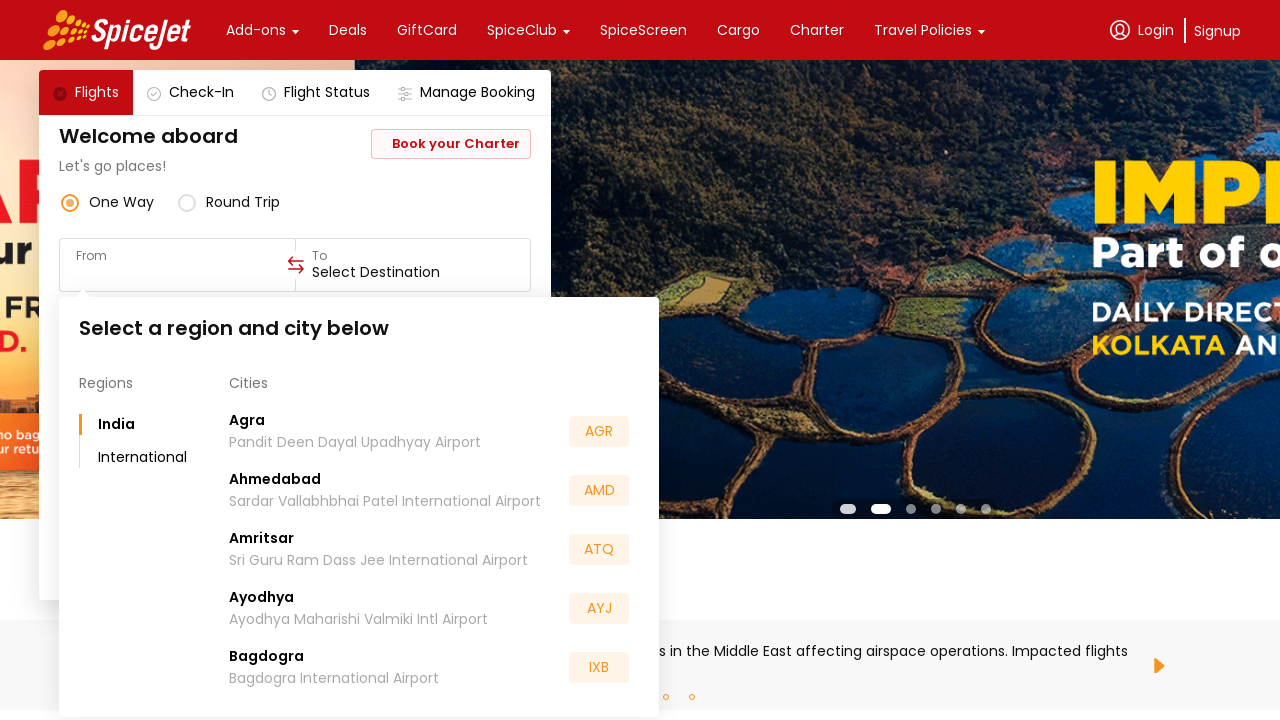

Typed 'Del' for Delhi in source city field
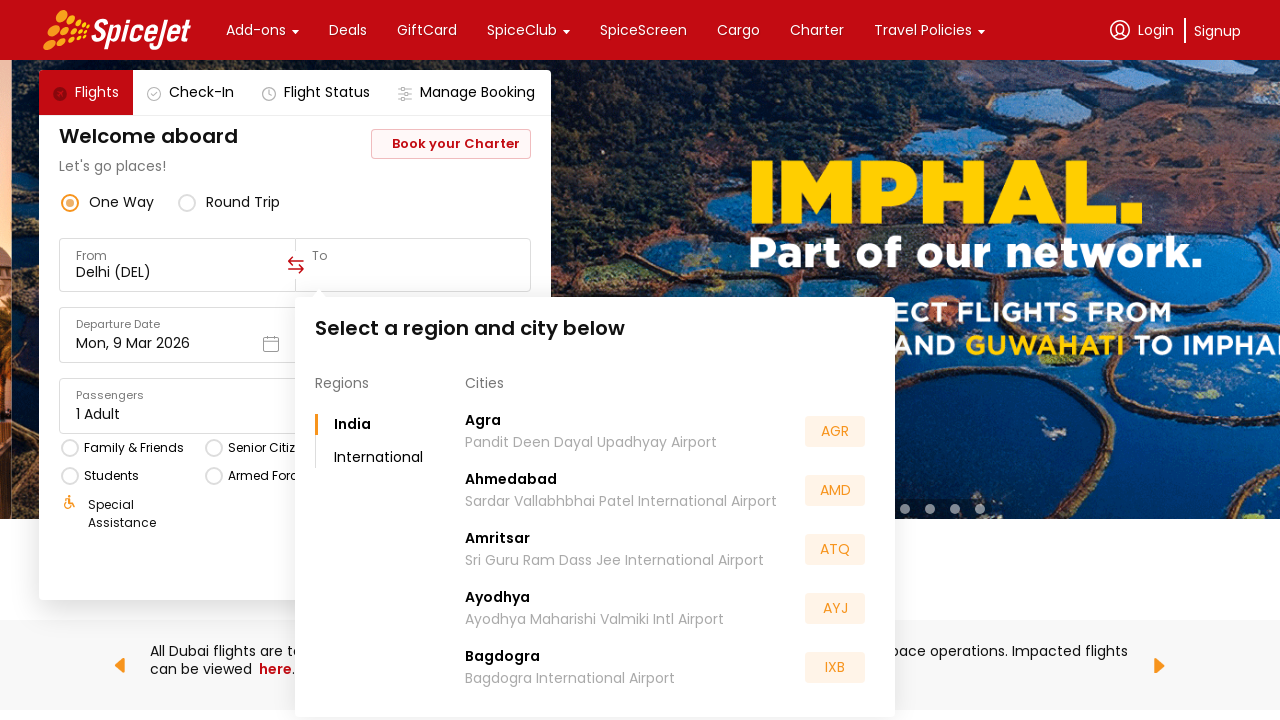

Pressed ArrowDown to navigate dropdown for source city
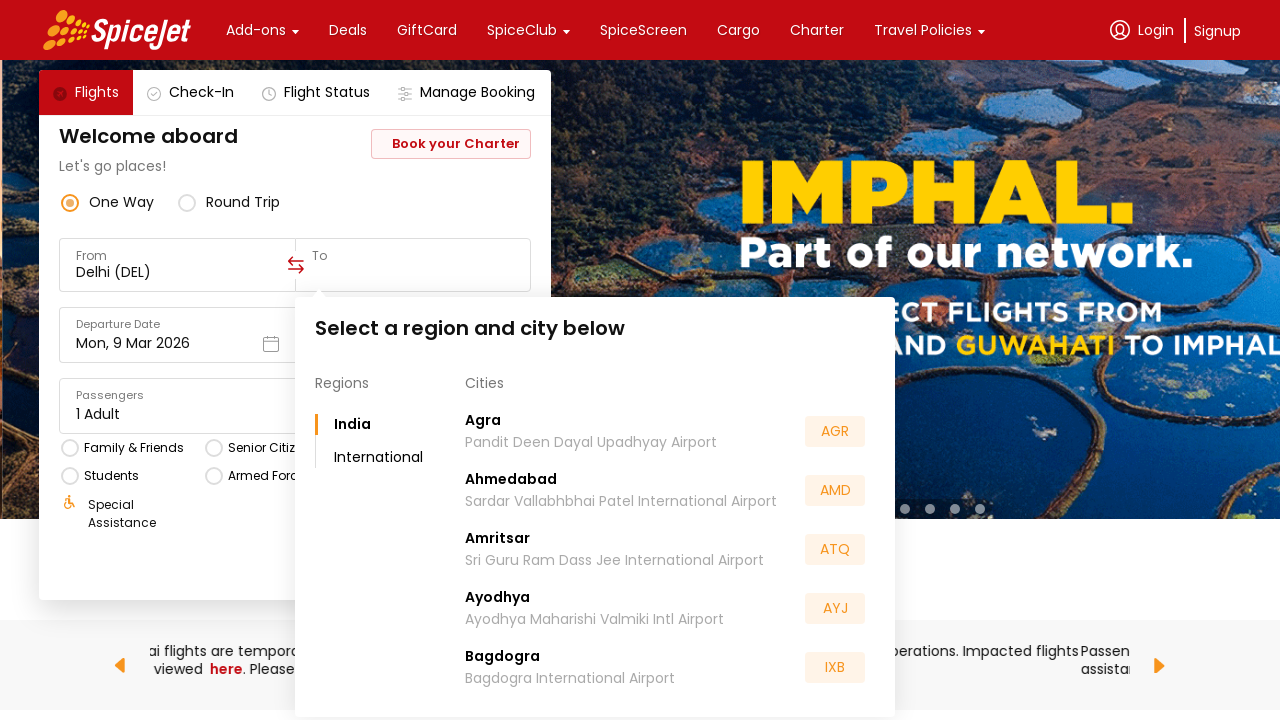

Waited 2 seconds for dropdown interaction
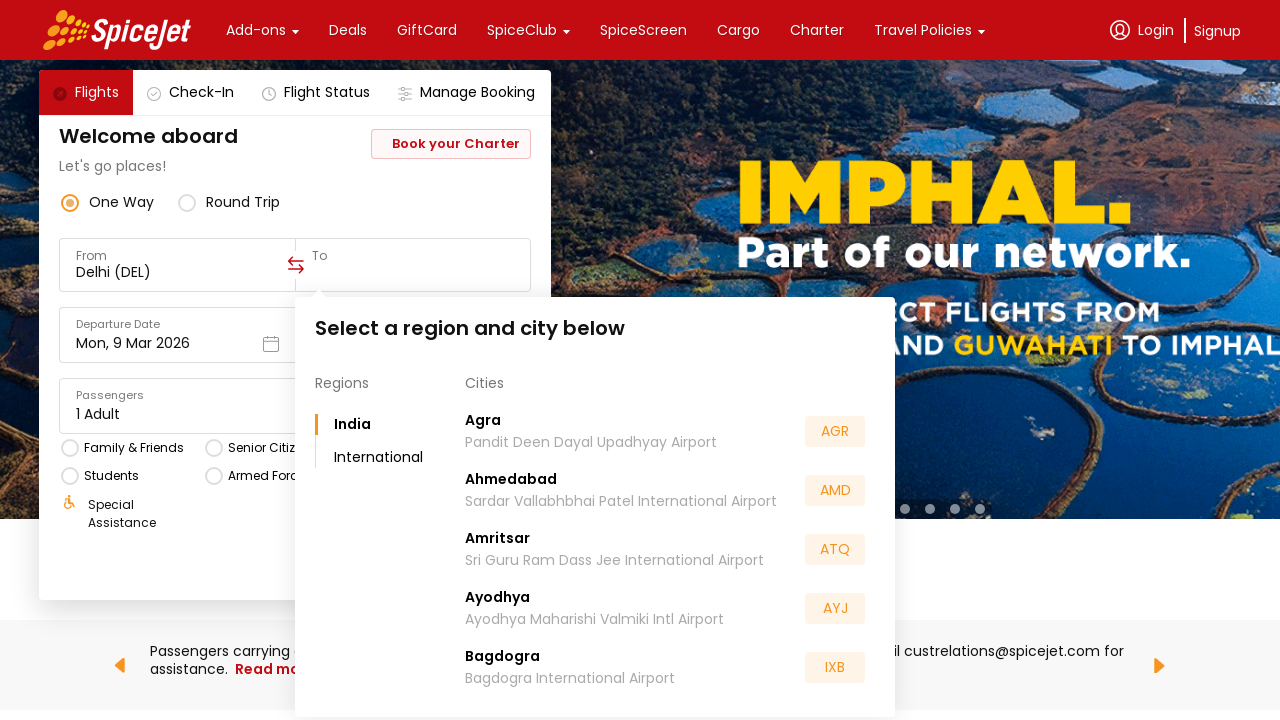

Typed 'Blr' for Bangalore in destination city field
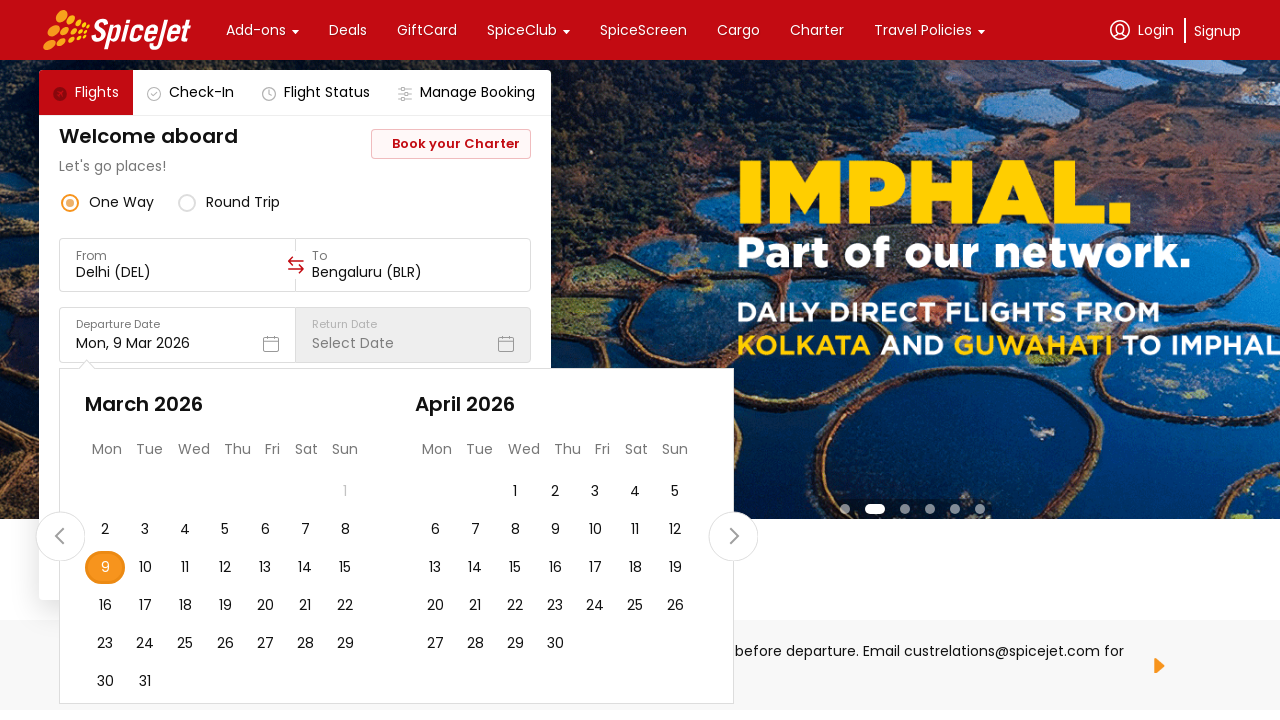

Pressed ArrowDown to navigate dropdown for destination city
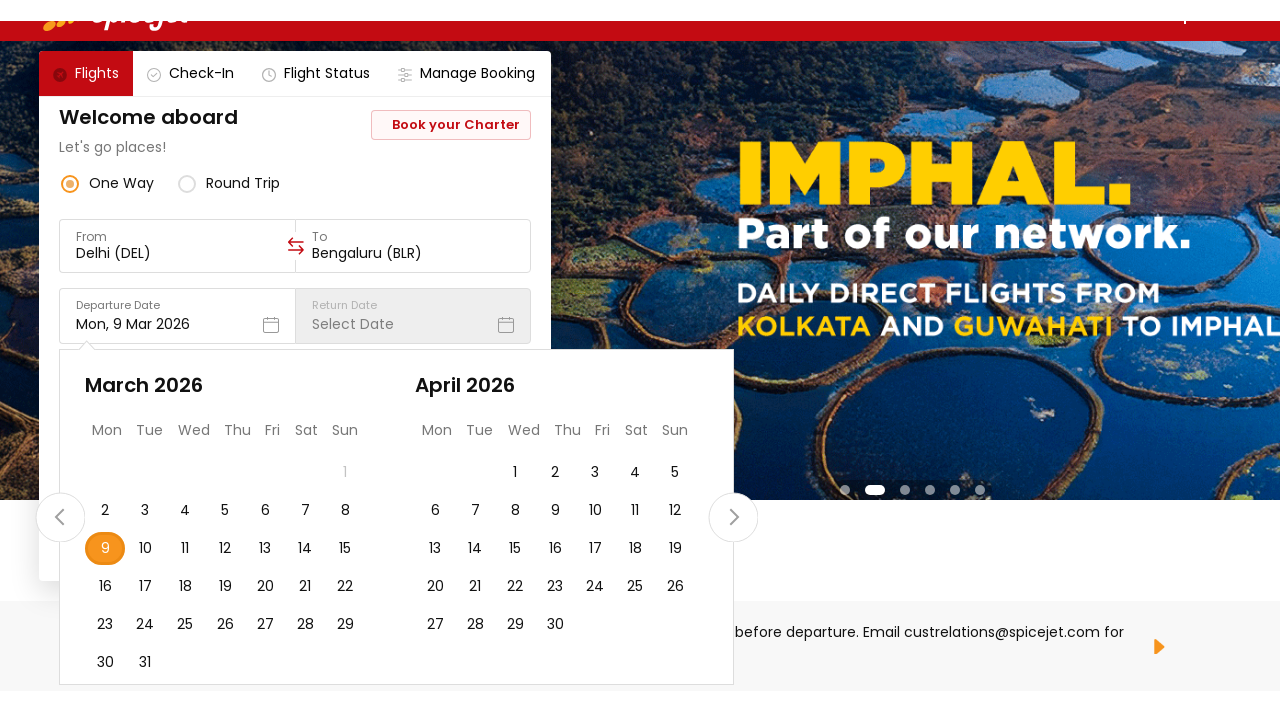

Pressed Enter to confirm destination city selection
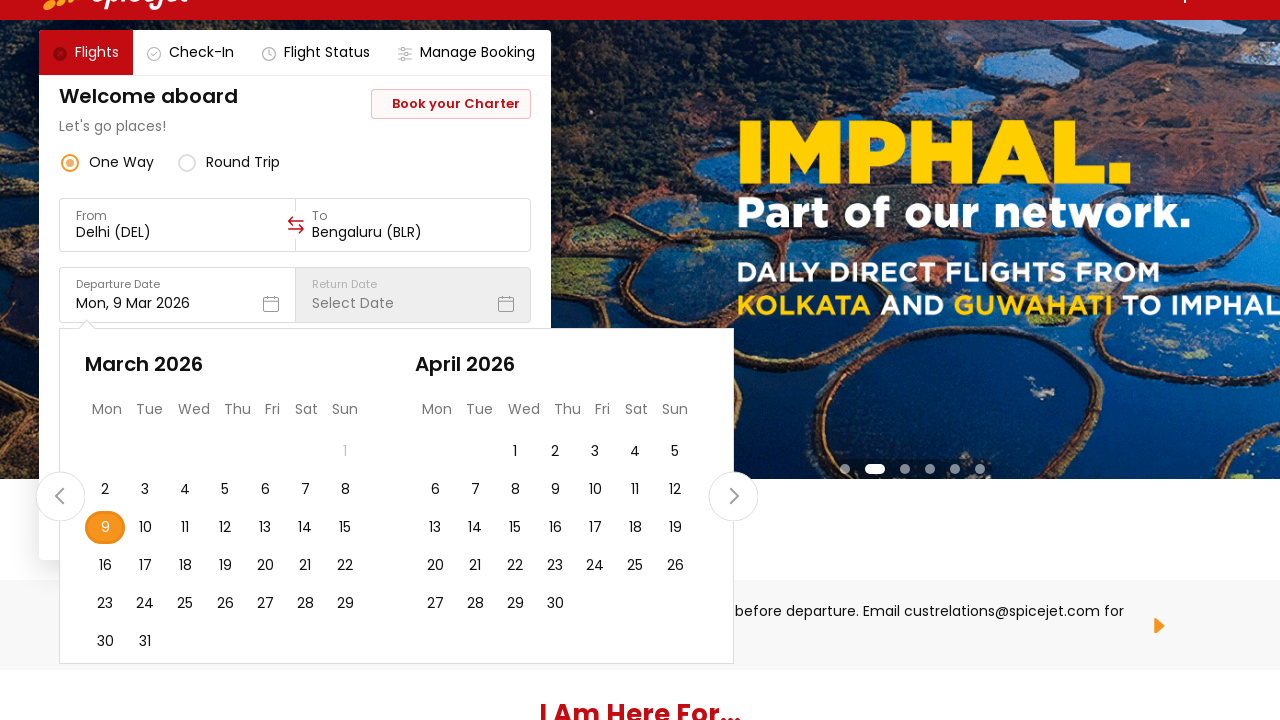

Waited 2 seconds for flight booking form to complete selection
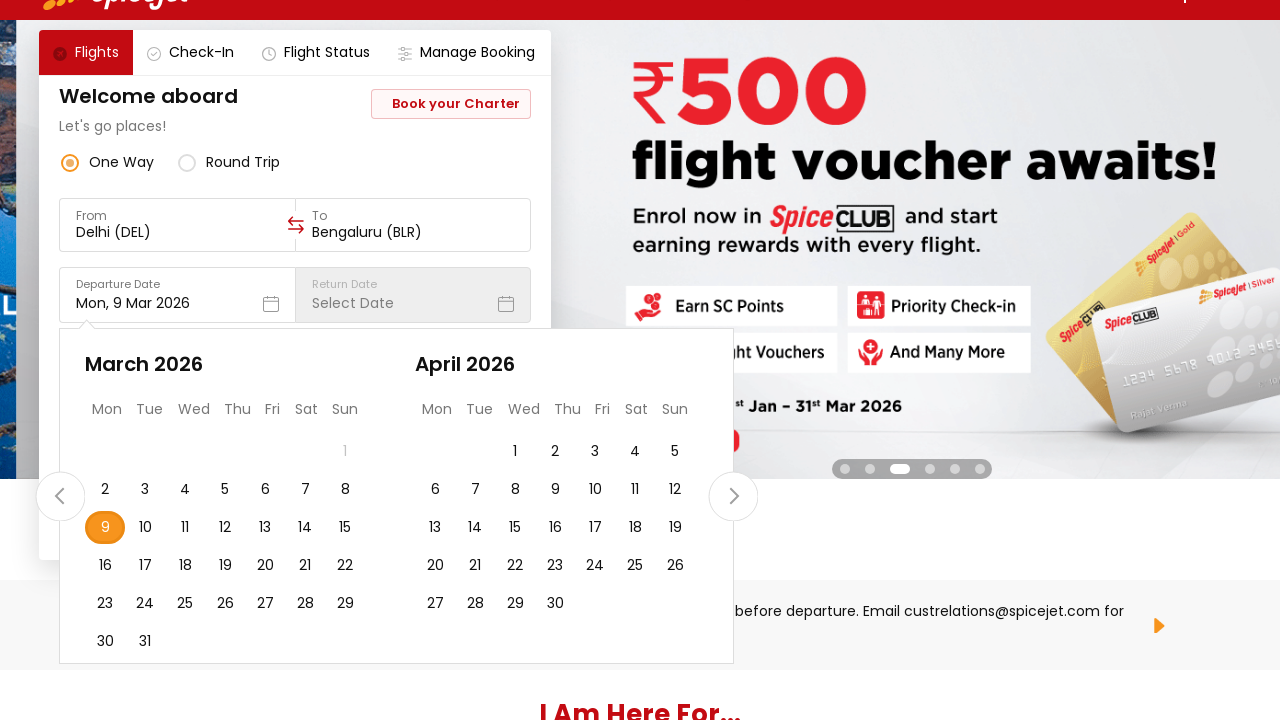

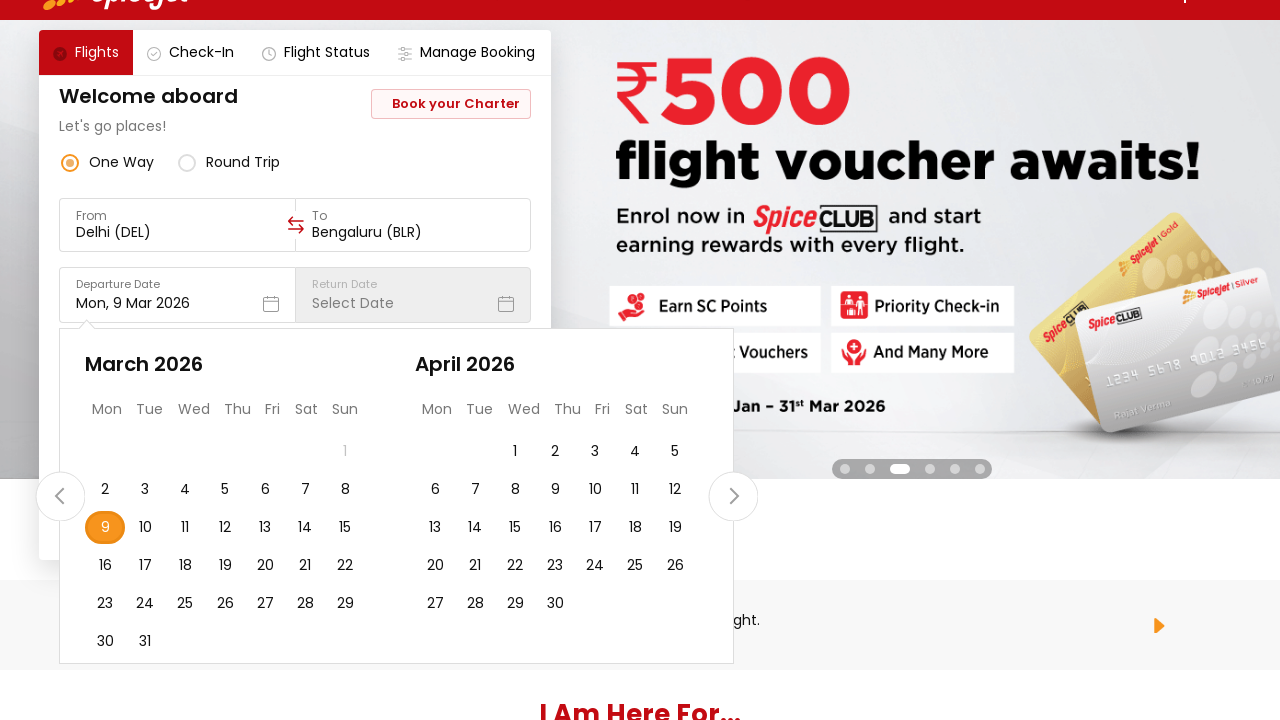